Tests dismissing the error message by clicking the X button

Starting URL: https://the-internet.herokuapp.com/login

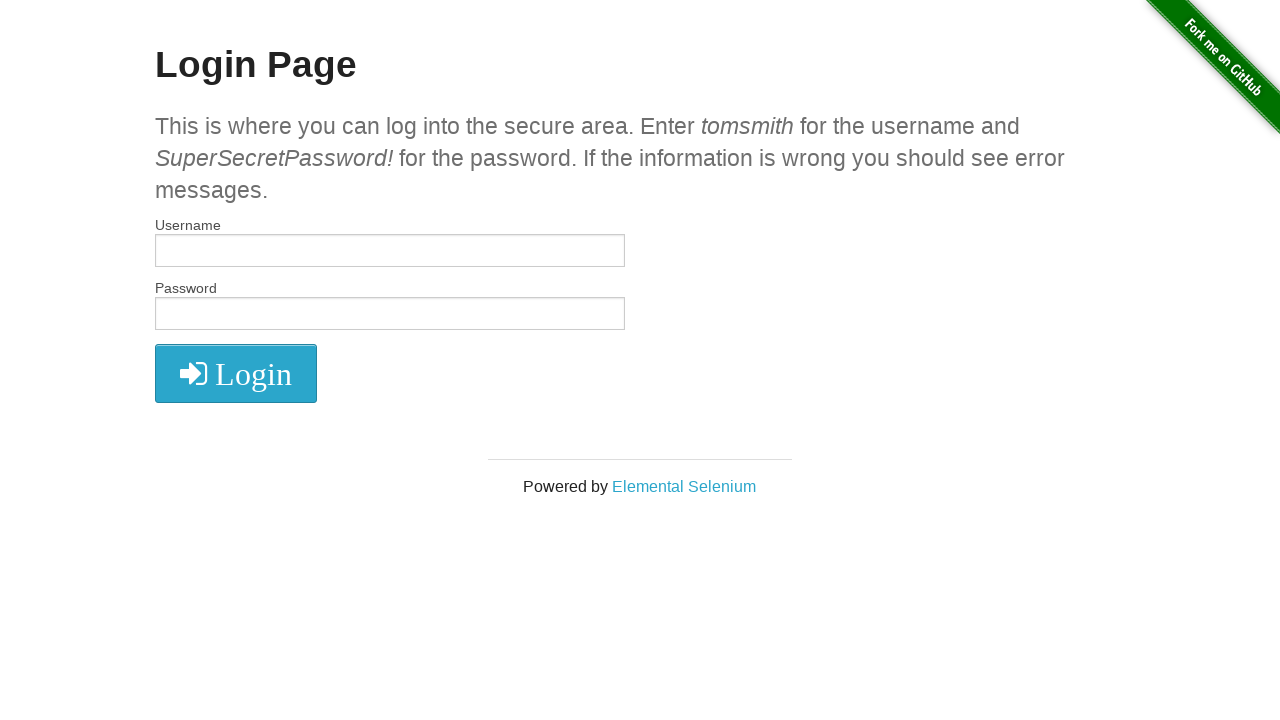

Clicked login button with empty fields to trigger error message at (236, 373) on button[type='submit']
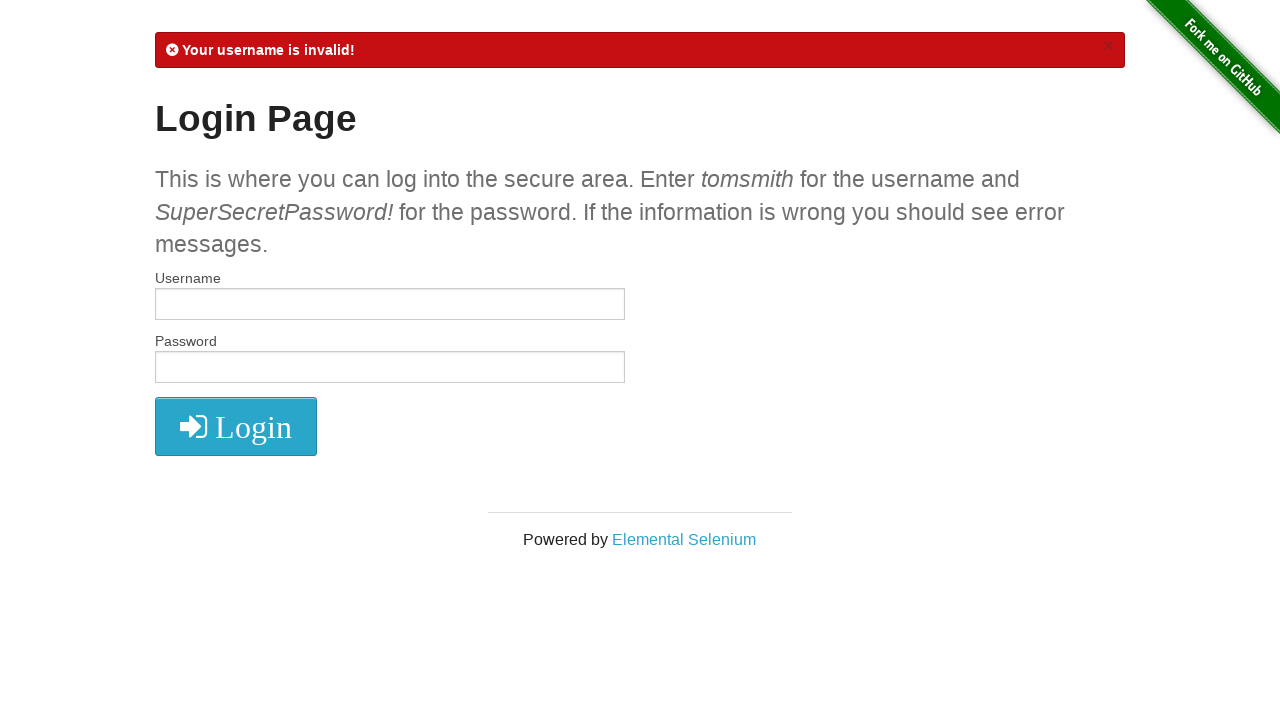

Error message appeared on page
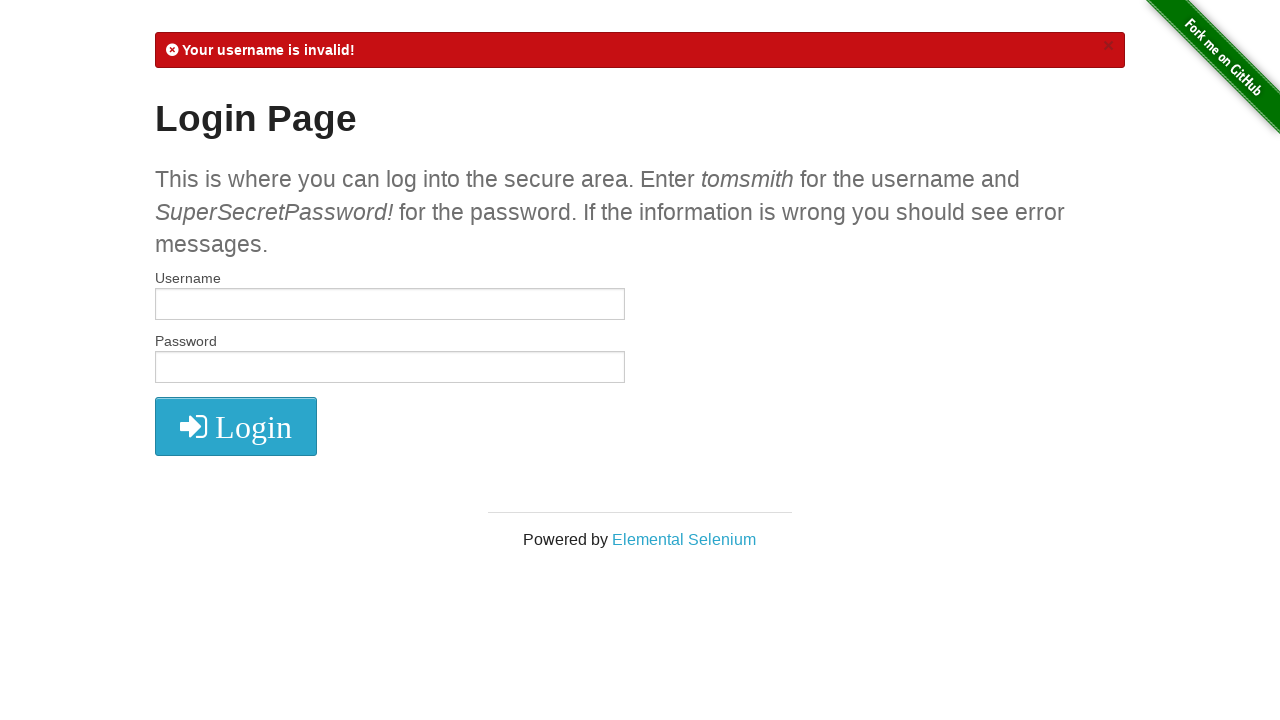

Clicked X button to dismiss error message at (1108, 46) on #flash a.close
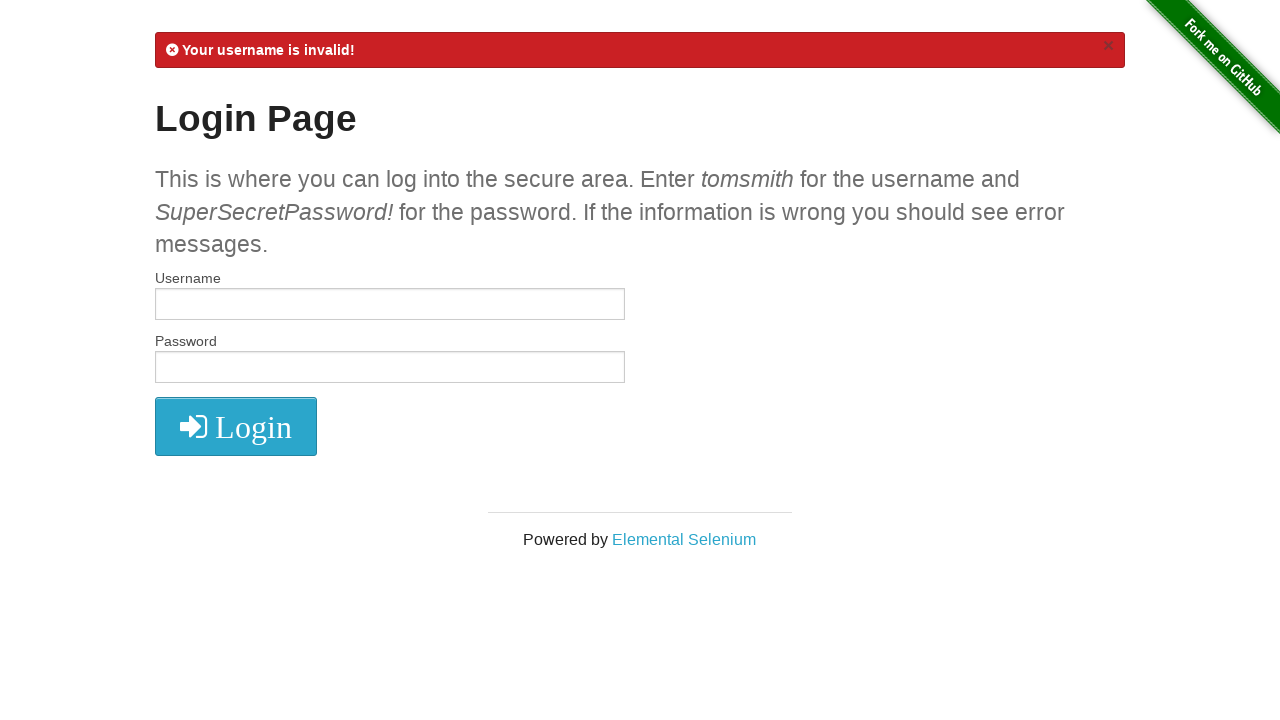

Verified error message is hidden after dismissal
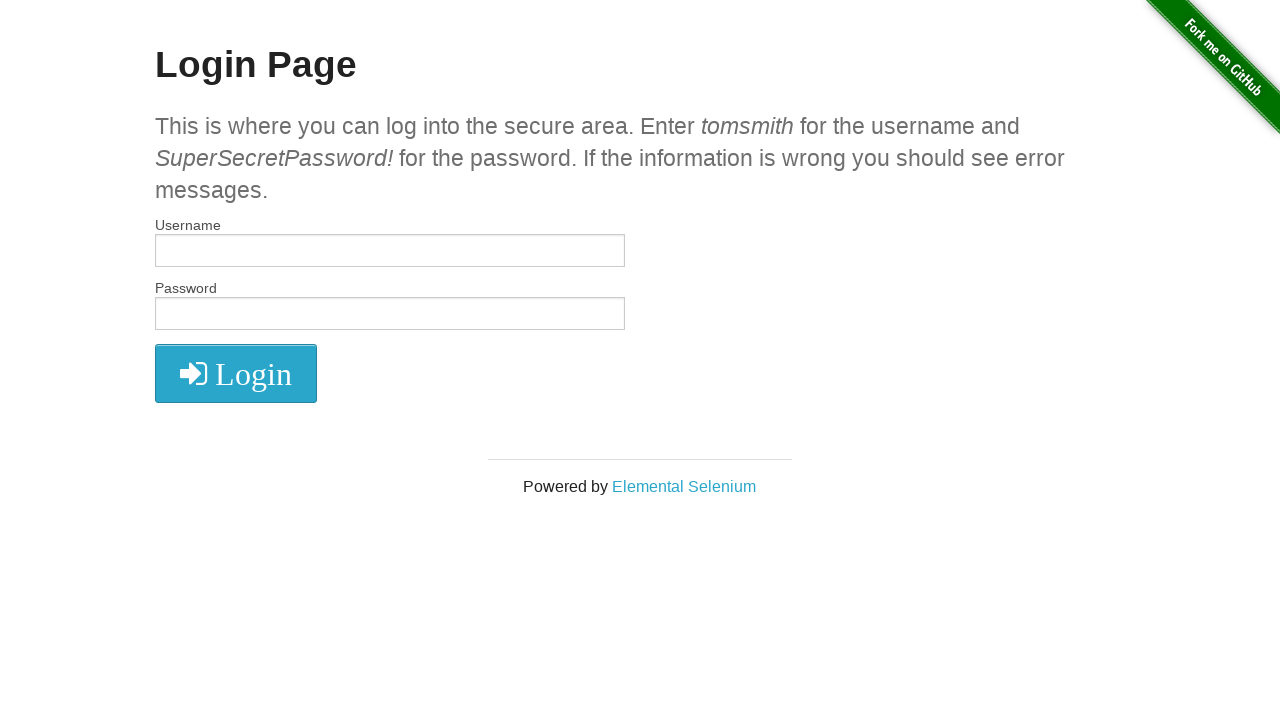

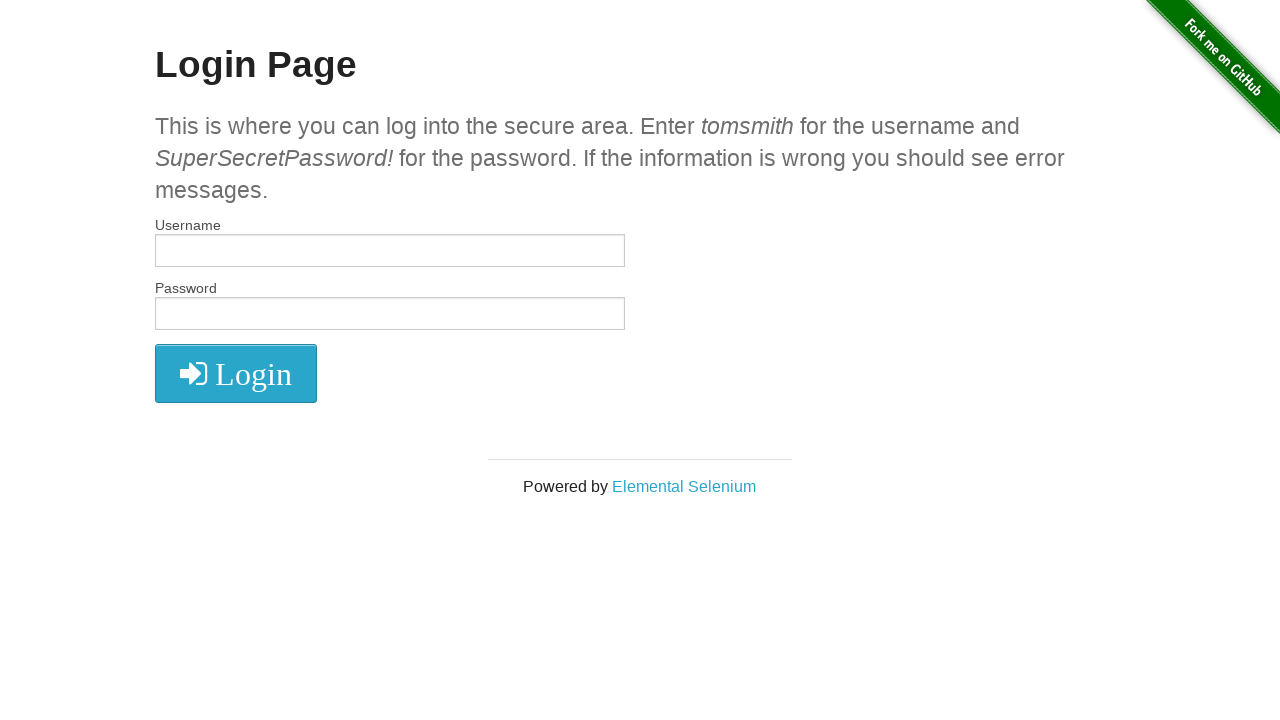